Tests navigation to Browse Languages and verifies that clicking on "0" shows exactly 10 programming languages

Starting URL: http://www.99-bottles-of-beer.net/

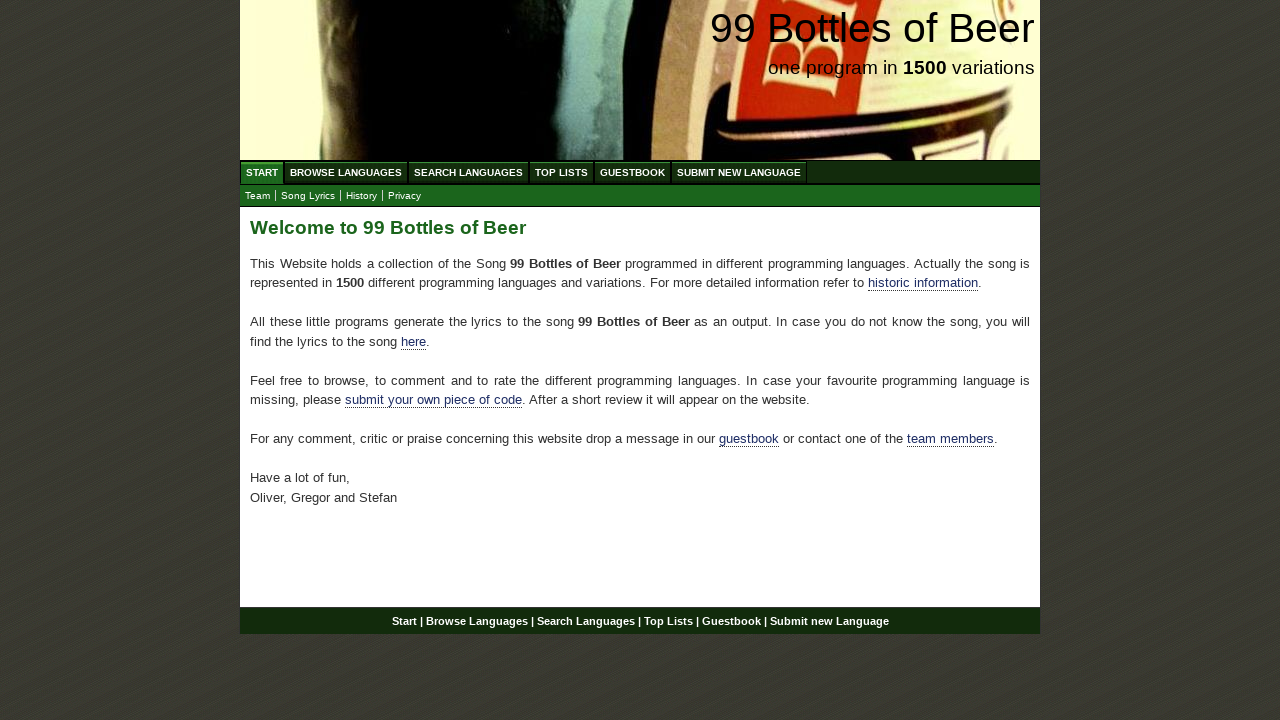

Clicked on Browse Languages menu at (346, 172) on xpath=//ul[@id='menu']/li/a[@href='/abc.html']
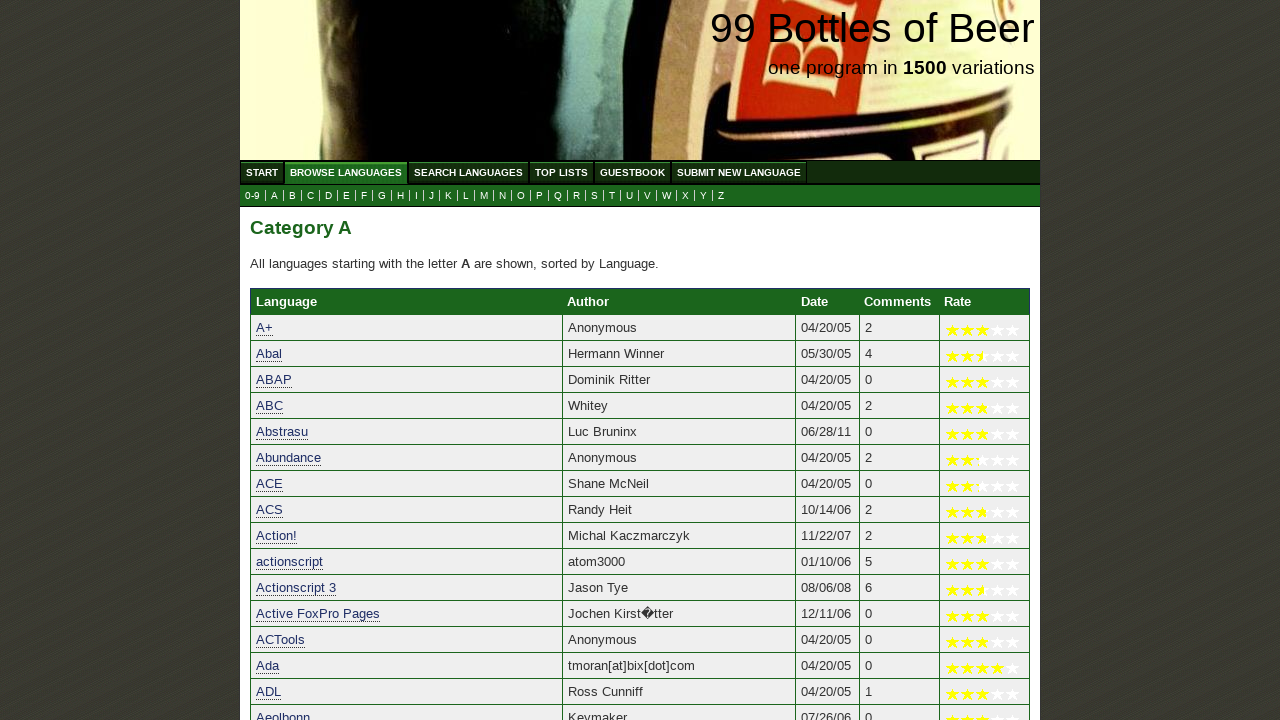

Clicked on '0' link to view languages starting with numbers at (252, 196) on xpath=//a[@href='0.html']
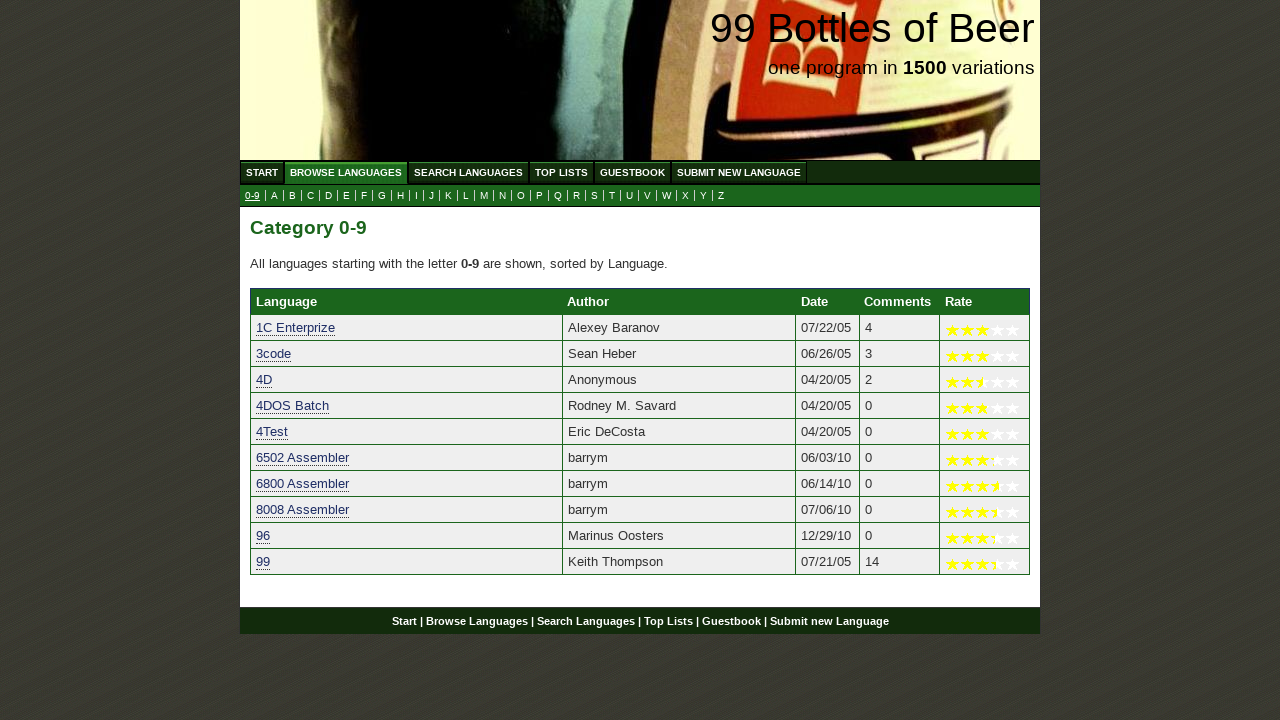

Programming languages table loaded successfully
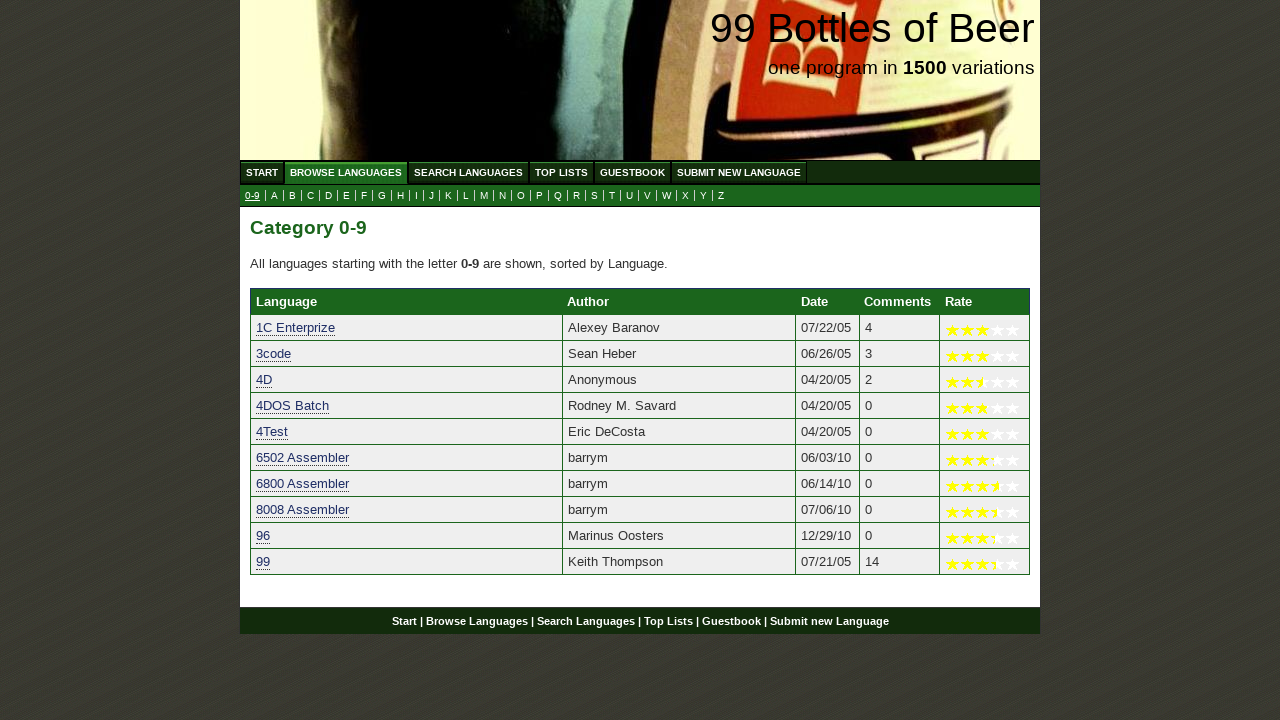

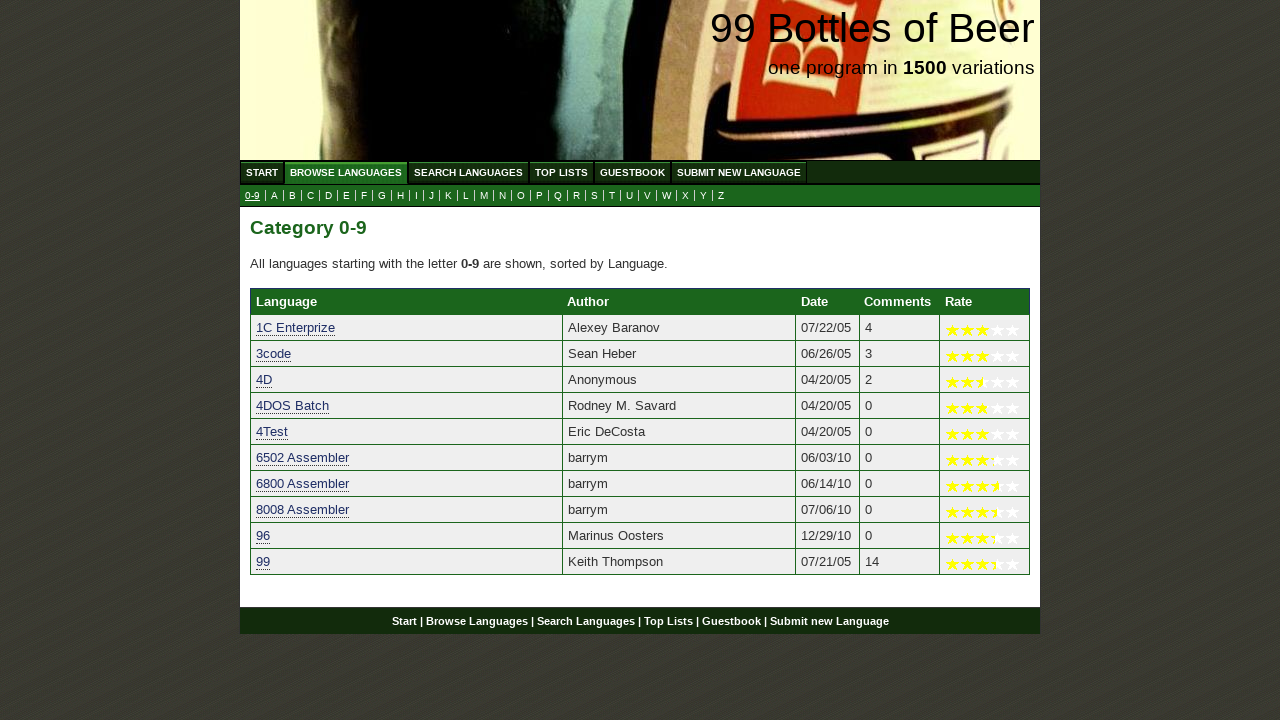